Tests link interaction on a webpage by finding all links, clicking on one, and verifying specific links are displayed

Starting URL: https://mohitpeshwani.github.io/crazyprogrammer/

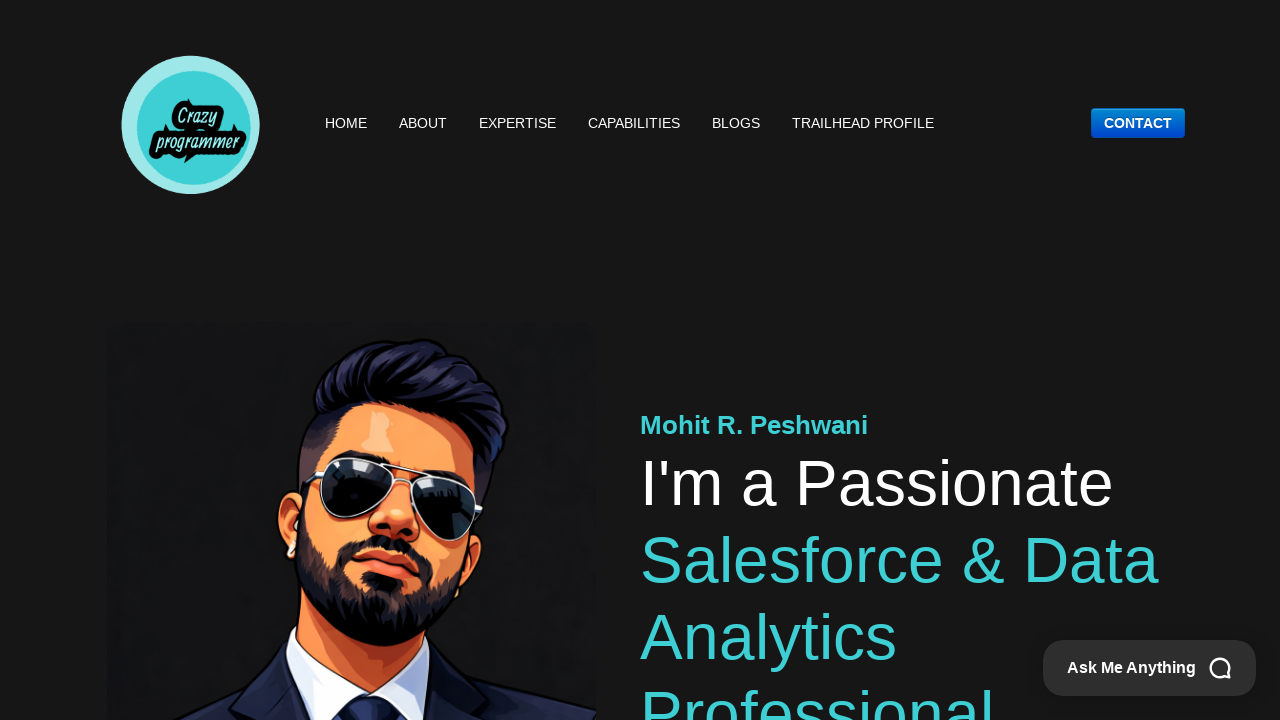

Retrieved all links on the page
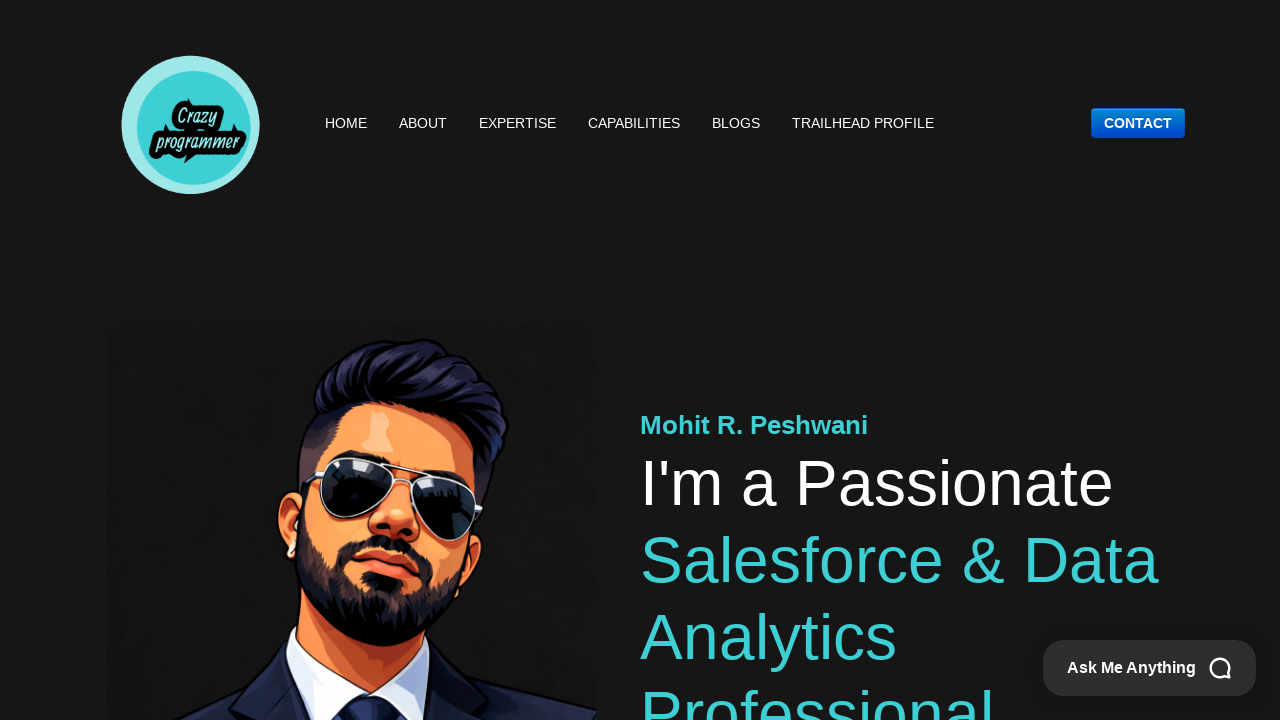

Clicked the third link on the page at (518, 123) on a >> nth=2
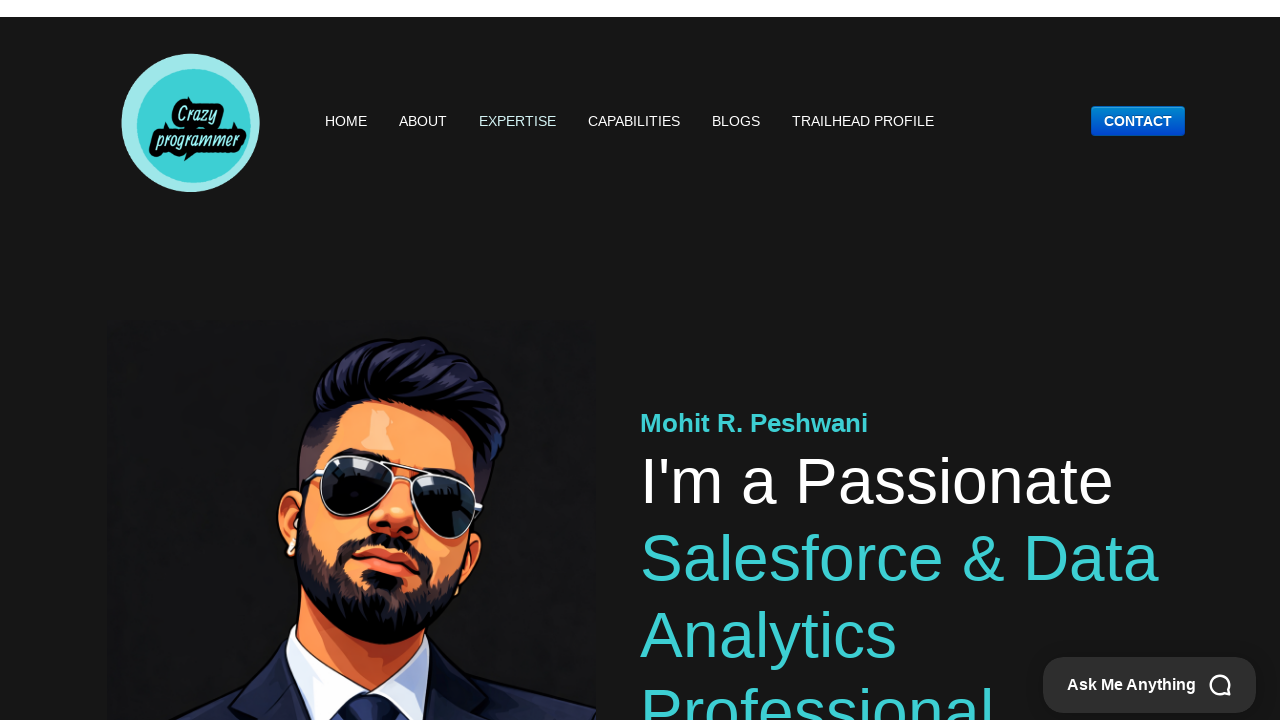

Located email link with full text 'mohitpesh23@gmail.com'
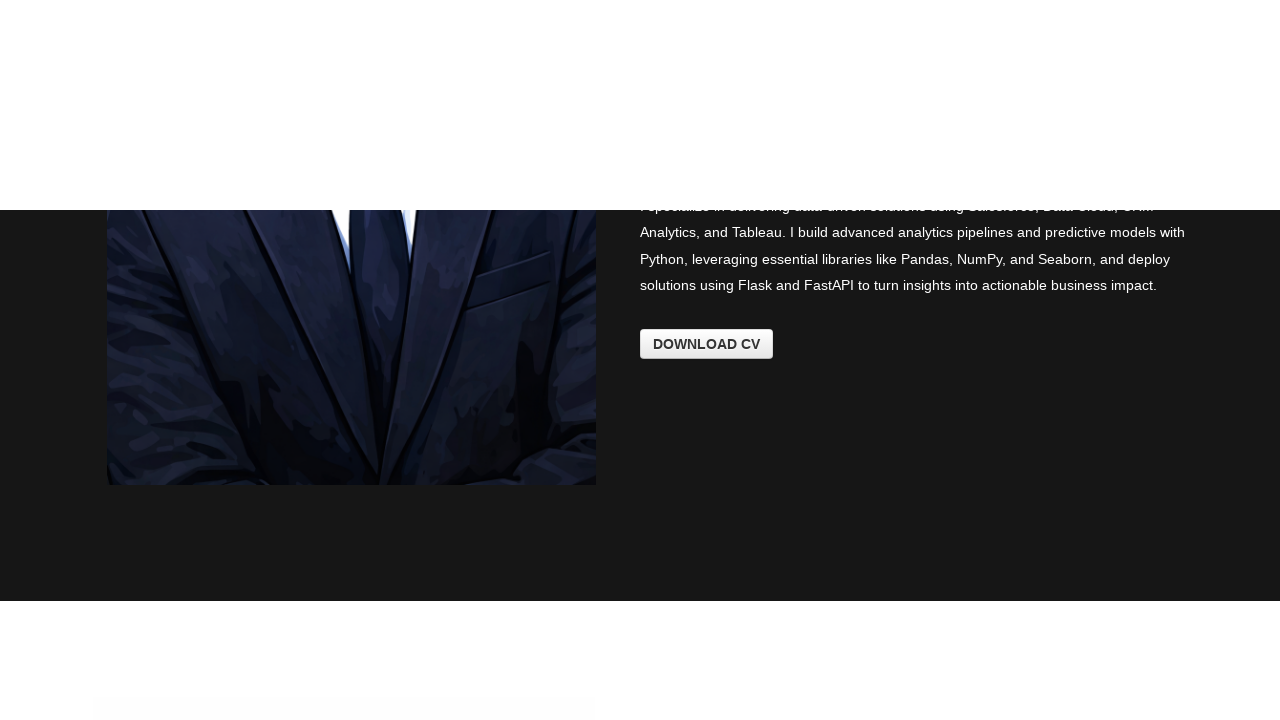

Verified email link is visible
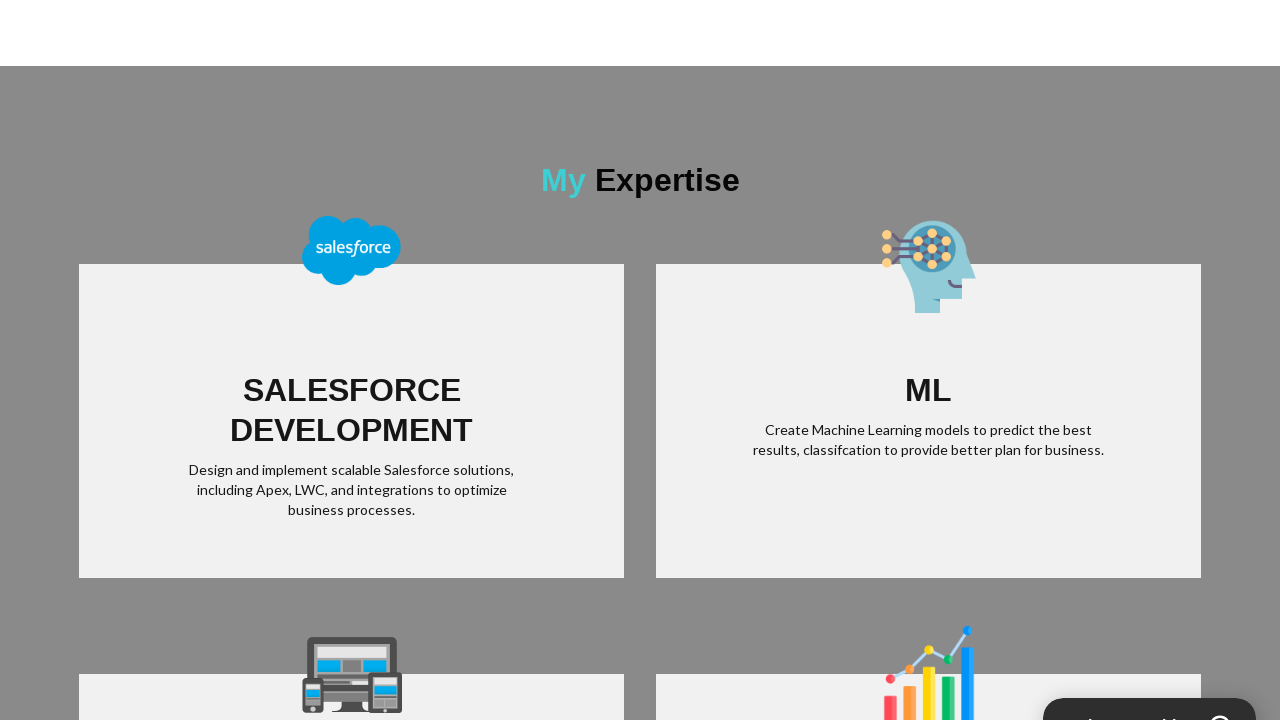

Located link with partial text 'mohitpesh23'
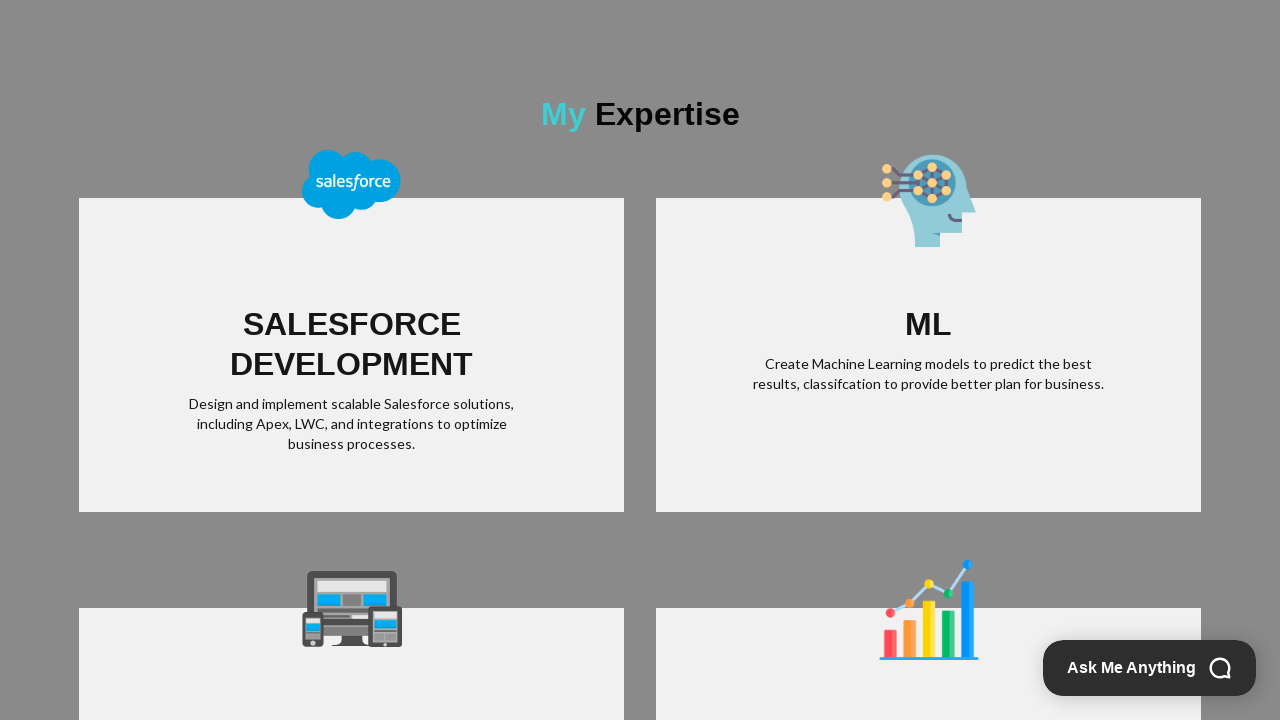

Verified partial text link is visible
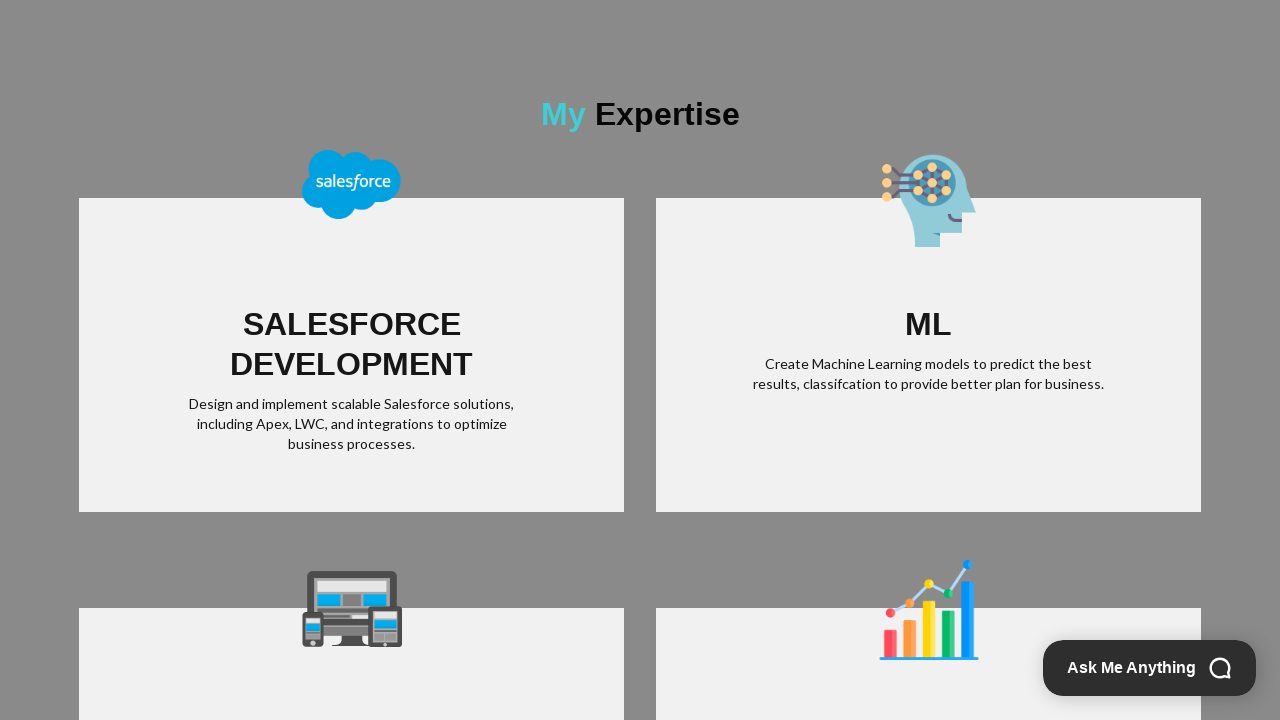

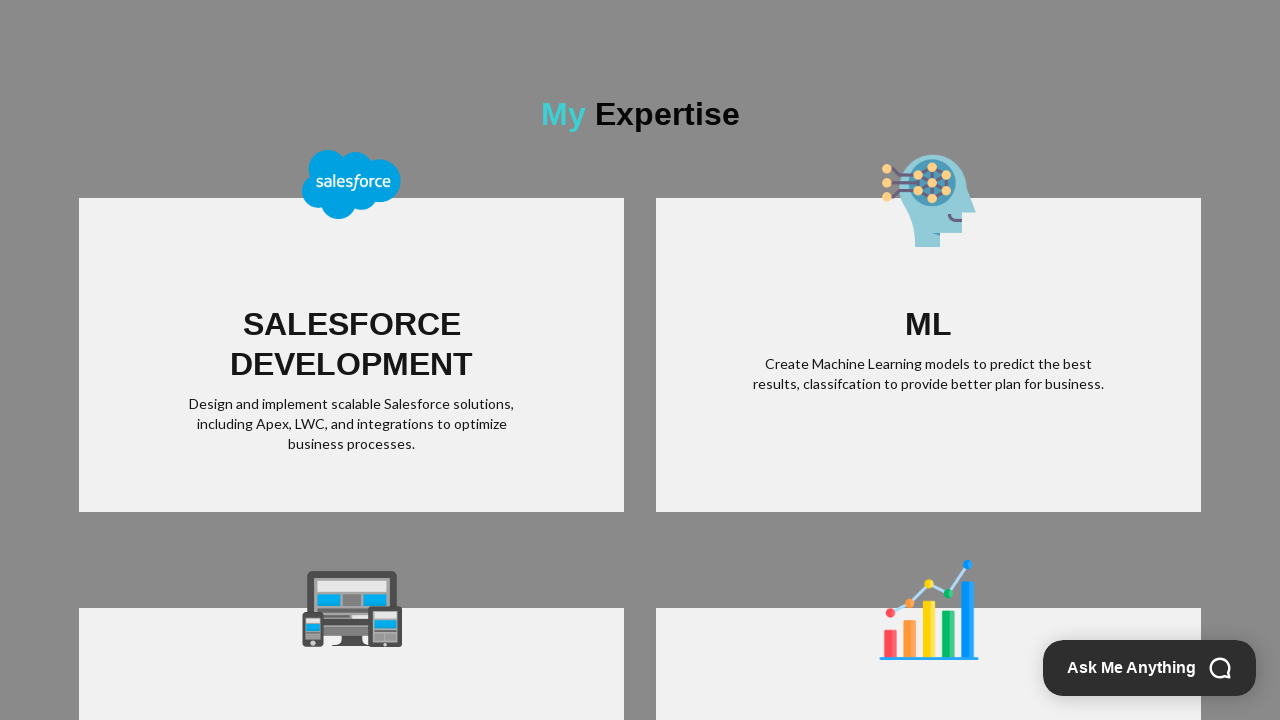